Registers a new user with a randomly generated username and matching passwords

Starting URL: https://dsportalapp.herokuapp.com

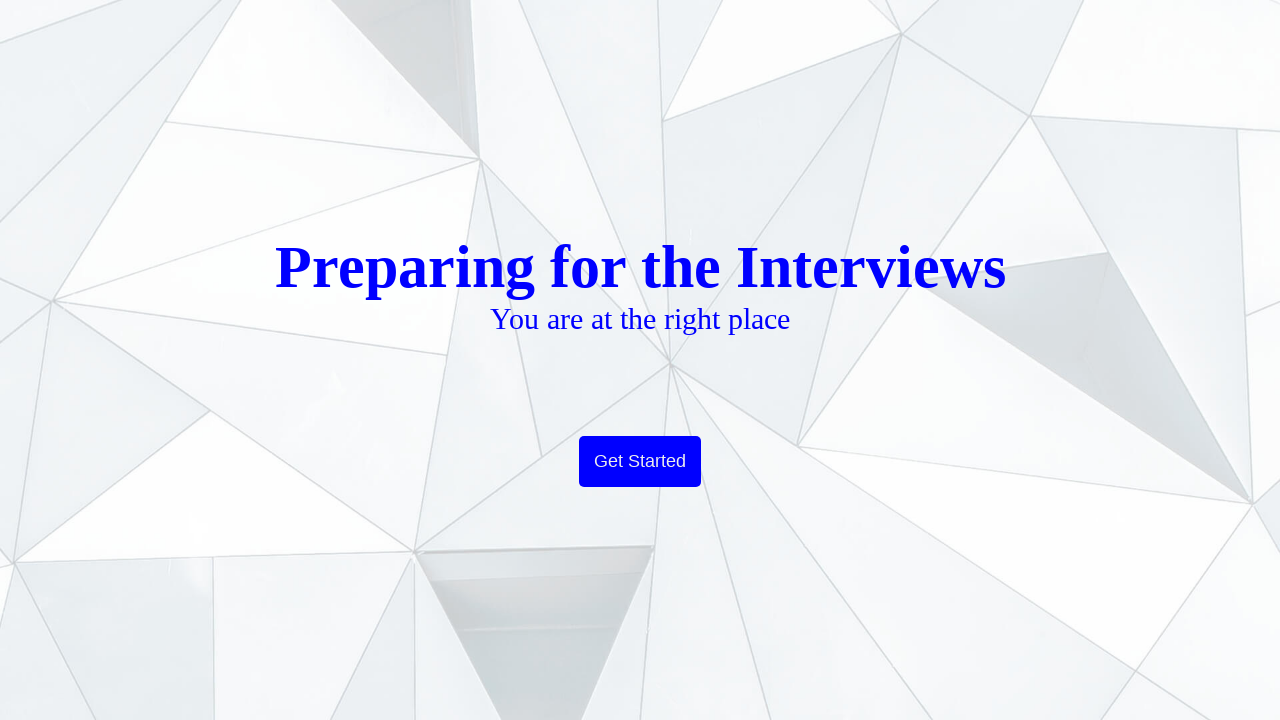

Clicked Get Started button at (640, 462) on xpath=//button[contains(text(),'Get Started')]
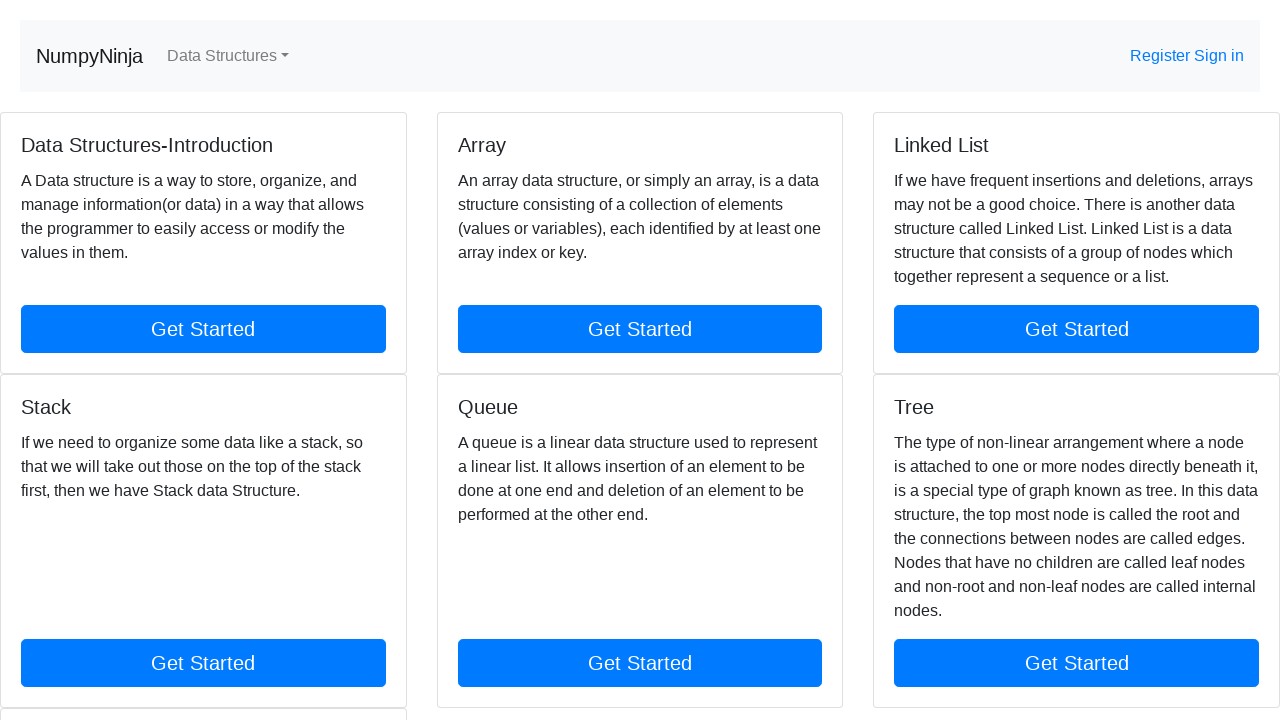

Clicked Register link at (1162, 56) on xpath=//a[contains(text(),'Register')]
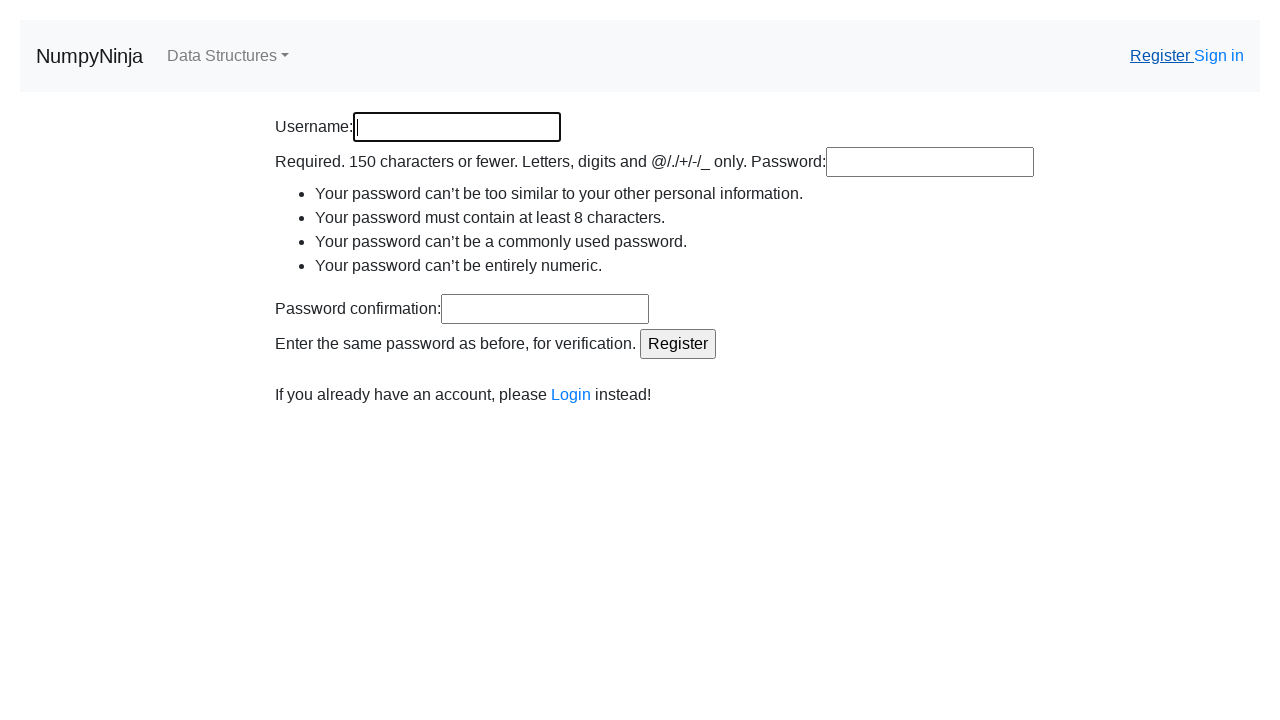

Filled username field with 'Login1234' on input[name='username']
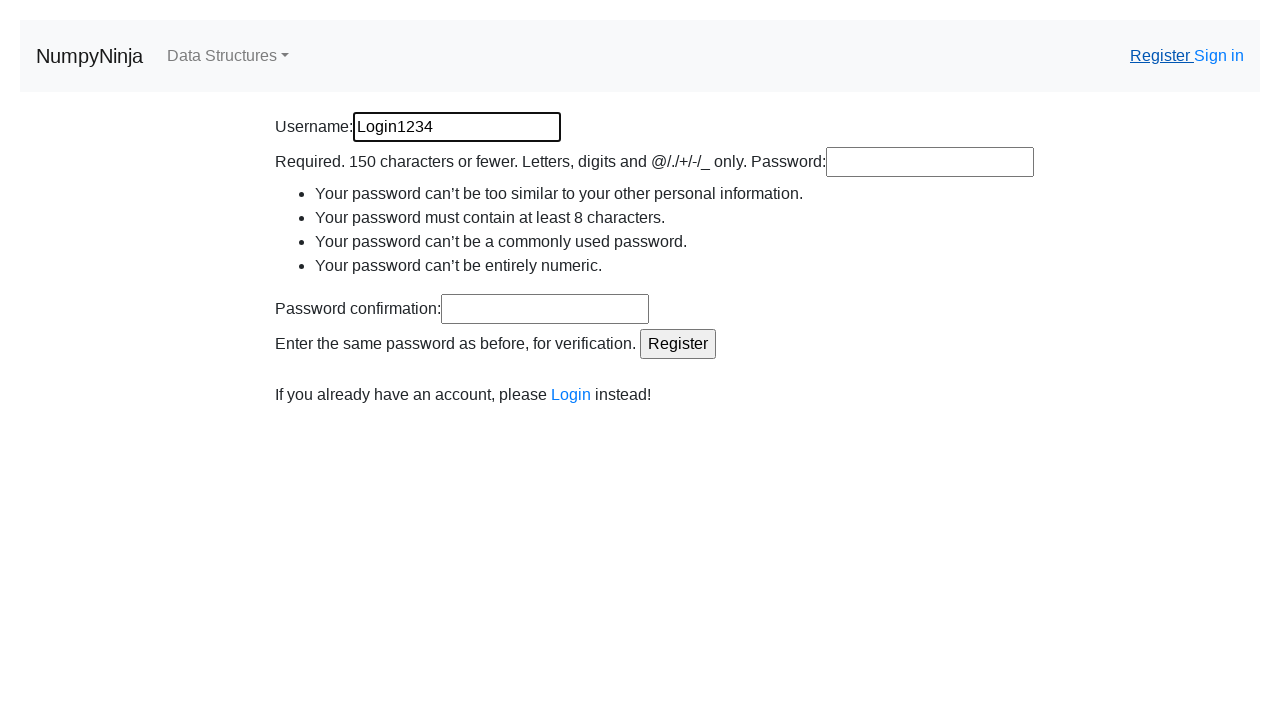

Filled password field with 'Login1234' on input[name='password1']
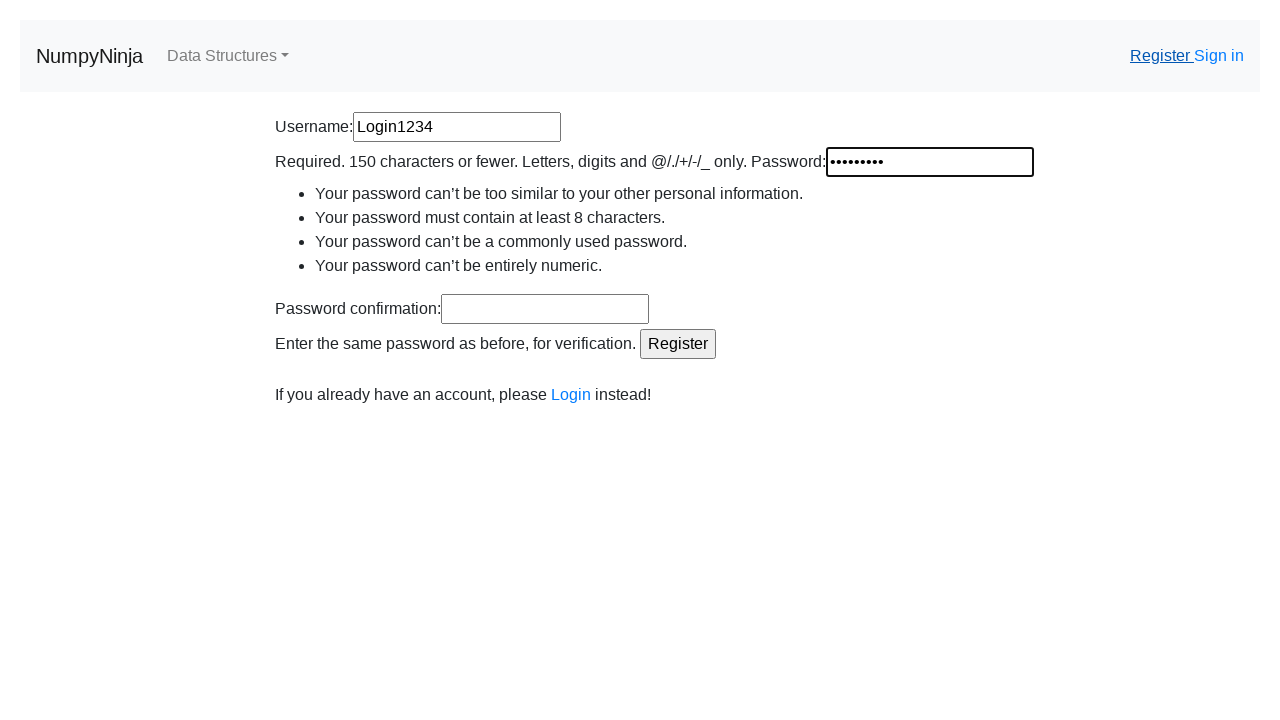

Filled confirm password field with 'Login1234' on #id_password2
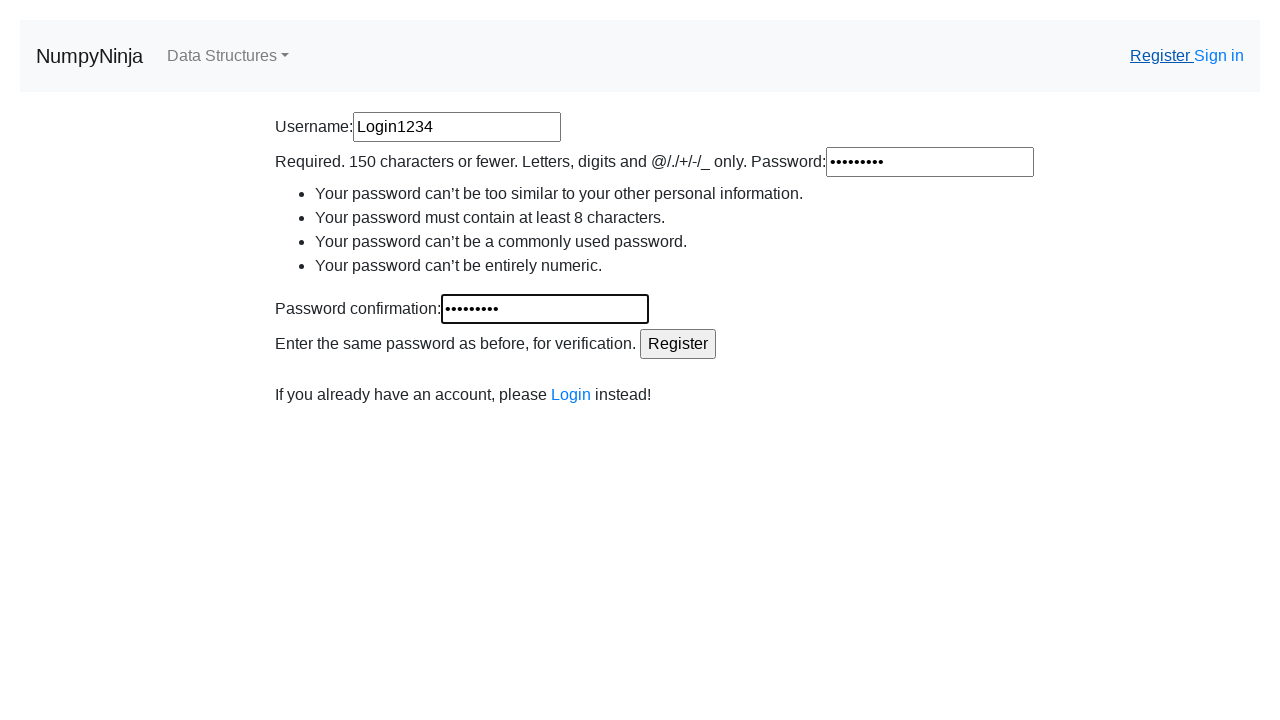

Clicked Register button on first attempt at (678, 344) on xpath=//input[@type='submit' and @value='Register']
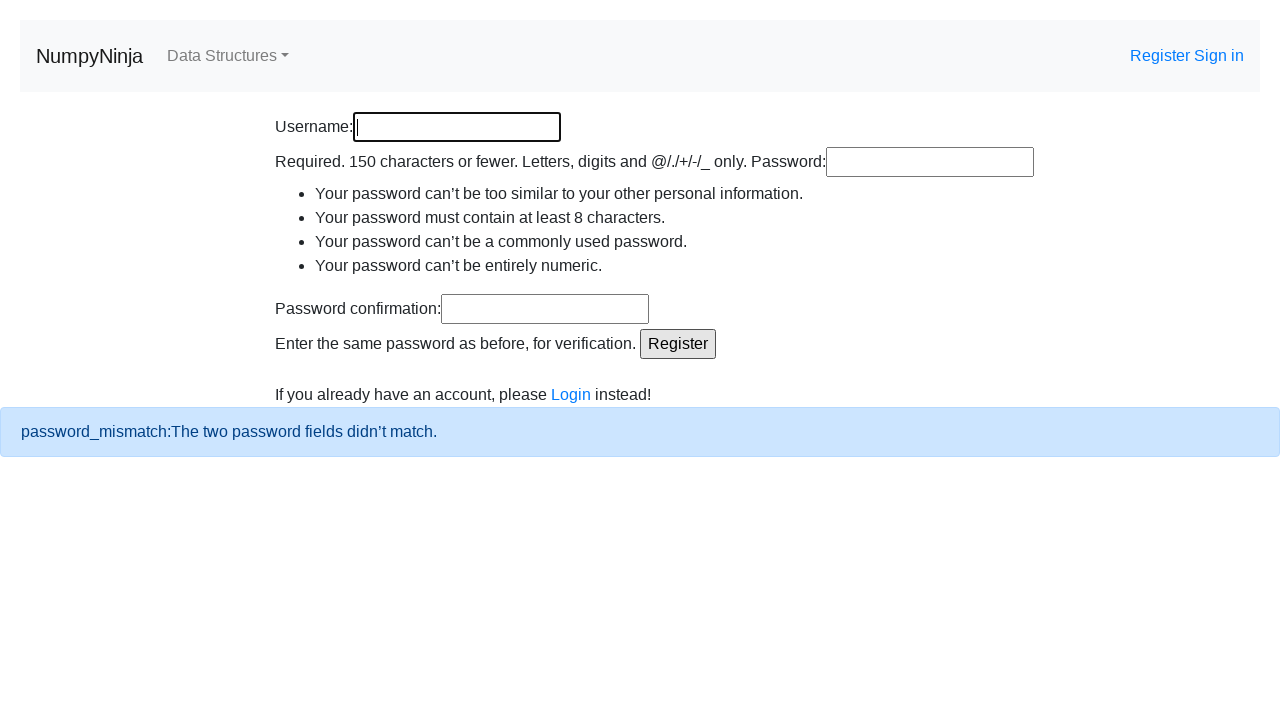

Generated random username: pxv64W7U
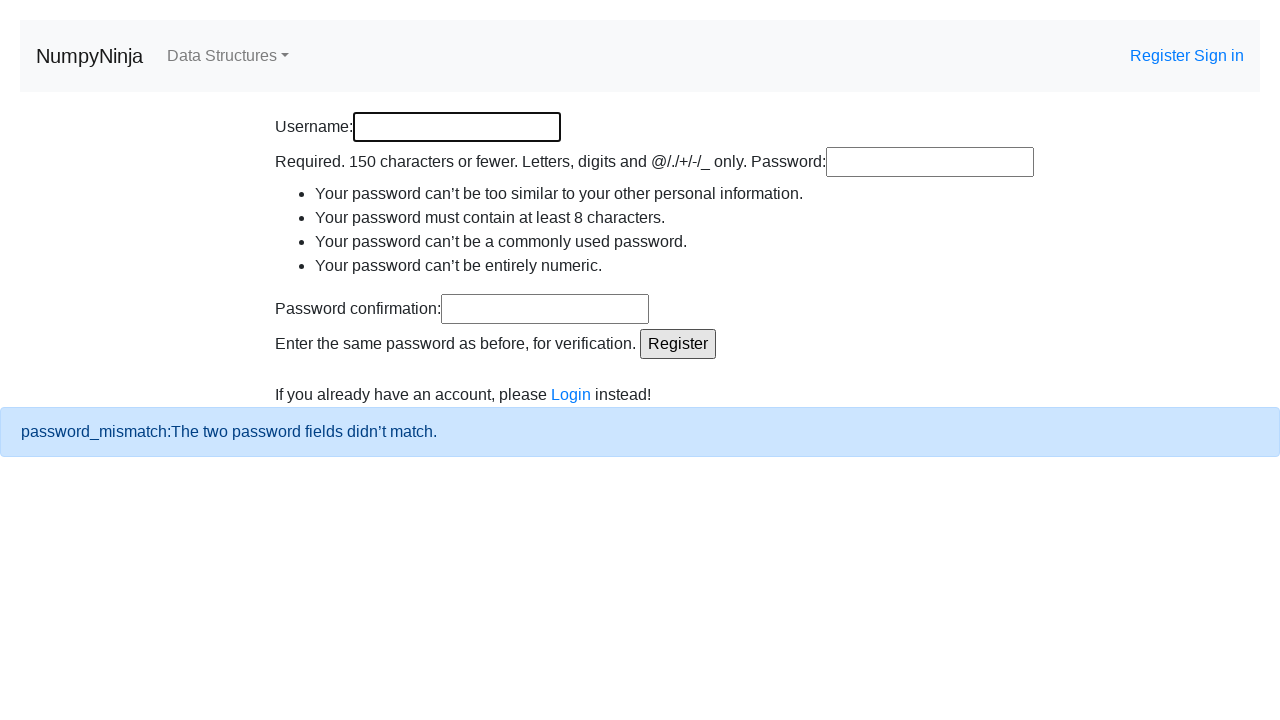

Filled username field with randomly generated username 'pxv64W7U' on input[name='username']
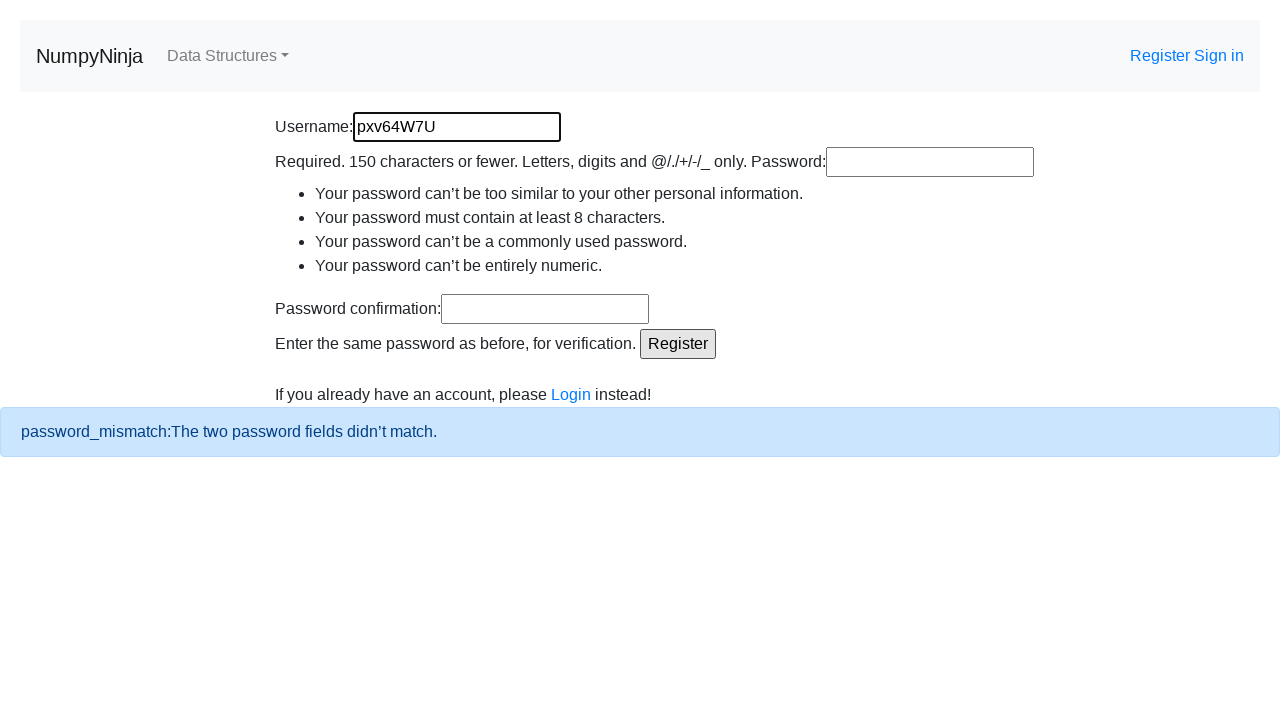

Filled password field with 'Login1234' on input[name='password1']
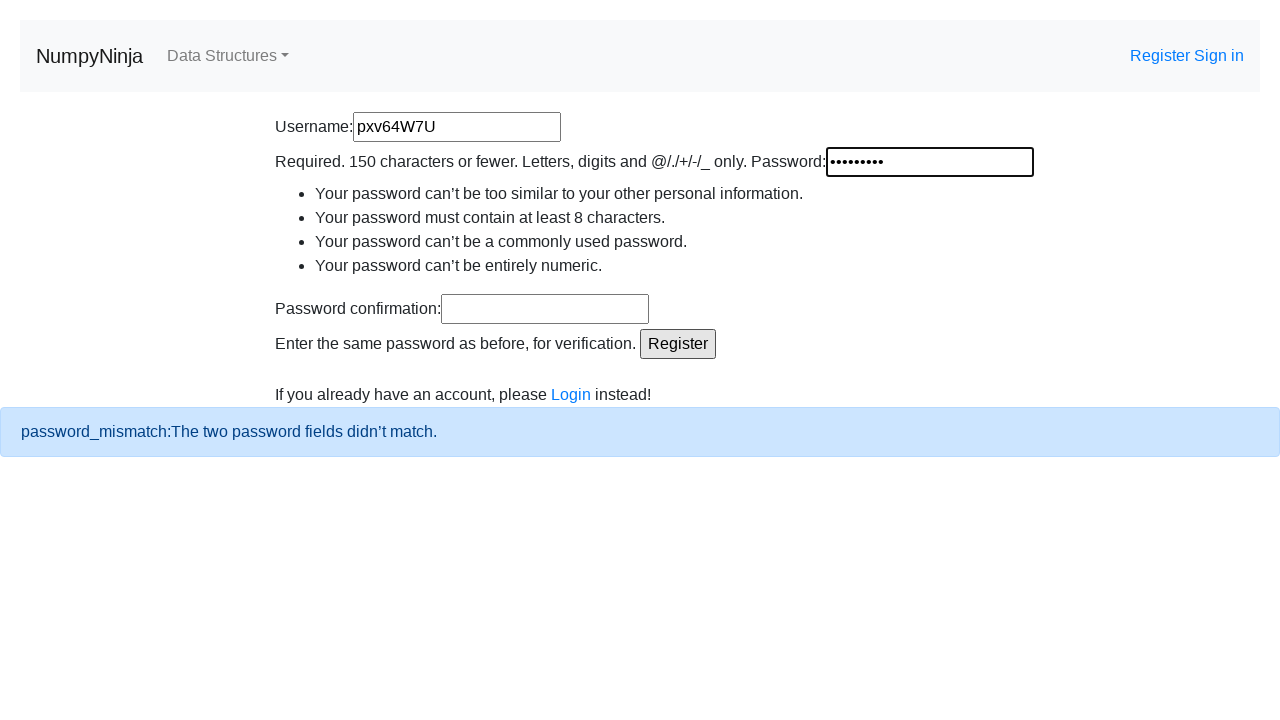

Filled confirm password field with 'Login1234' on #id_password2
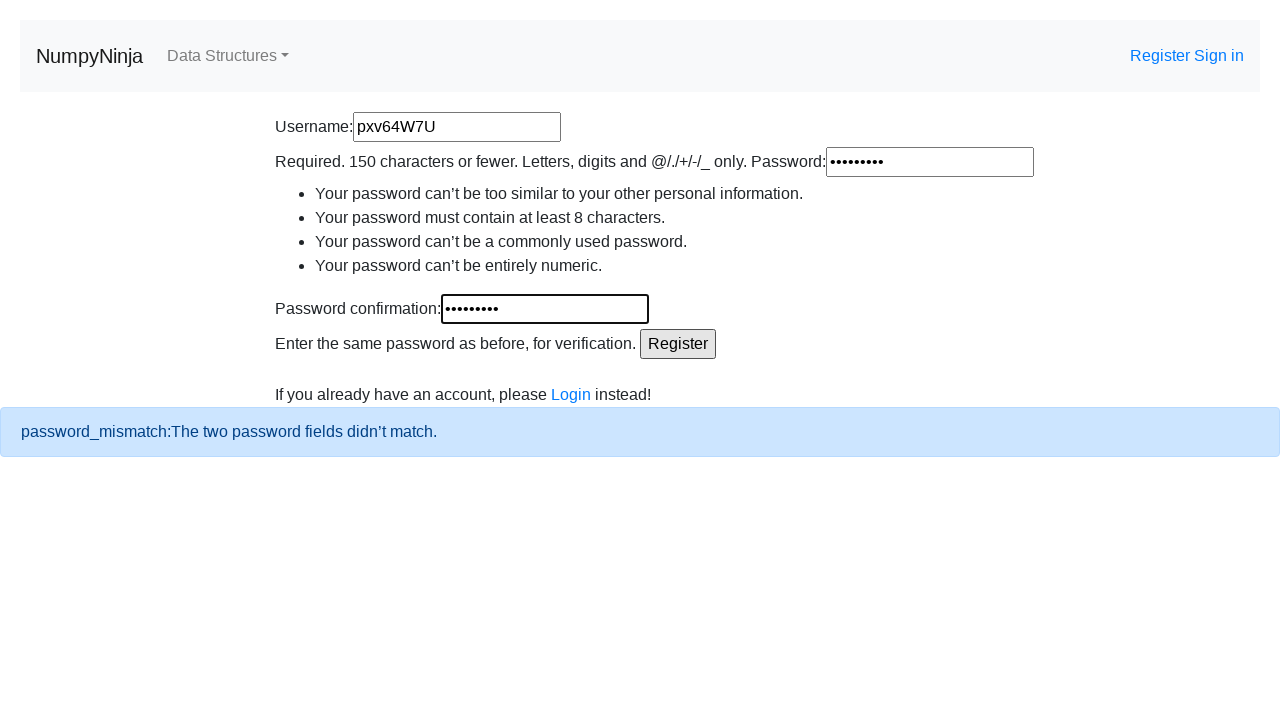

Clicked Register button to complete user registration at (678, 344) on xpath=//input[@type='submit' and @value='Register']
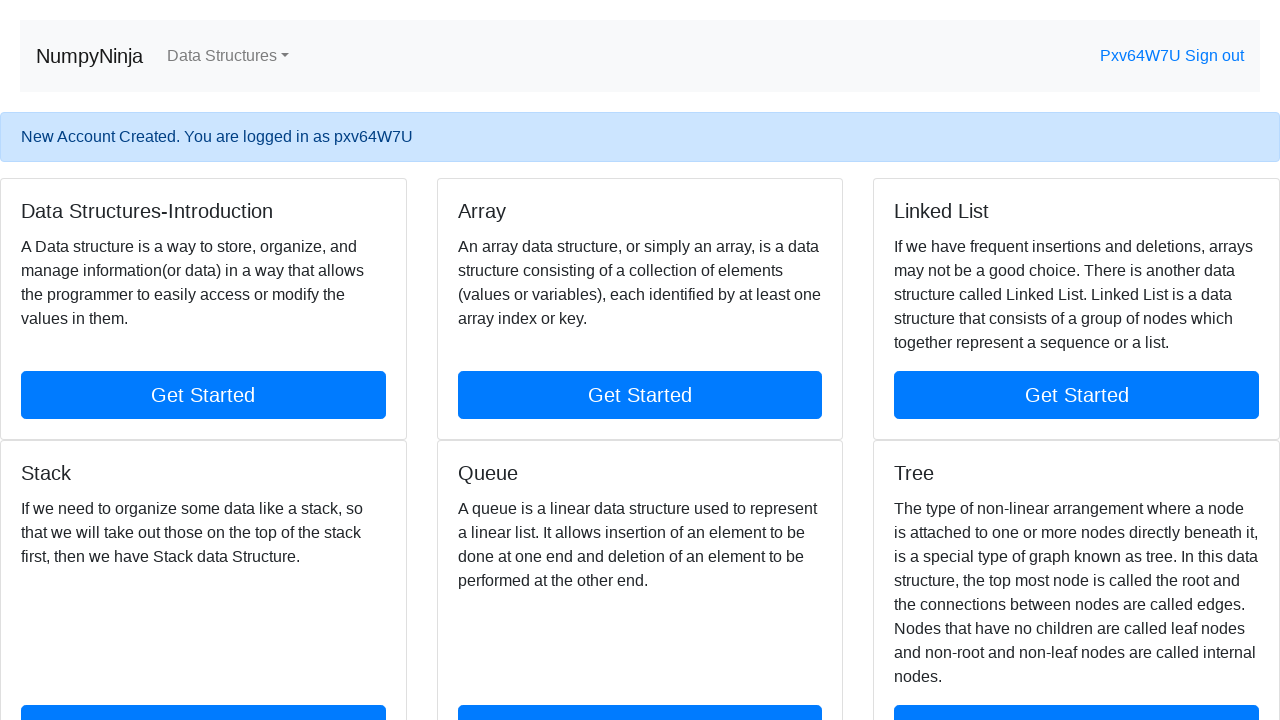

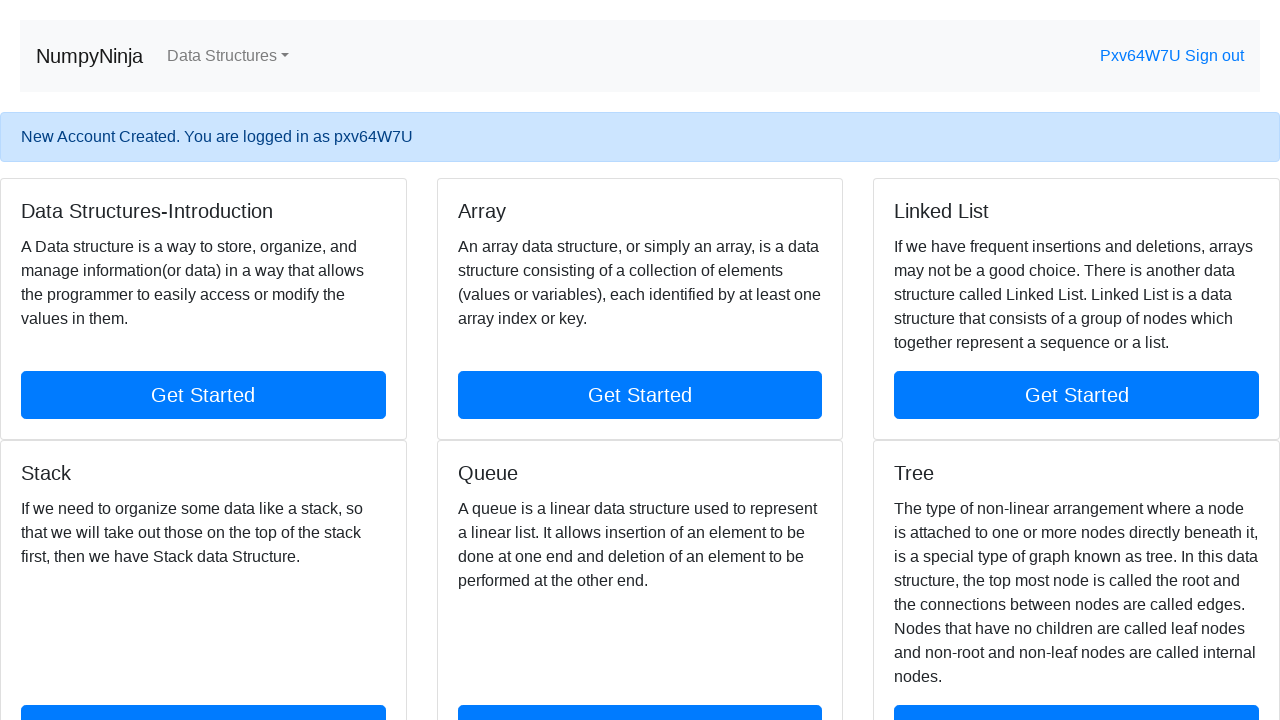